Tests product filtering by clicking on Apple vendor filter and verifies only Apple products are displayed

Starting URL: https://bstackdemo.com/

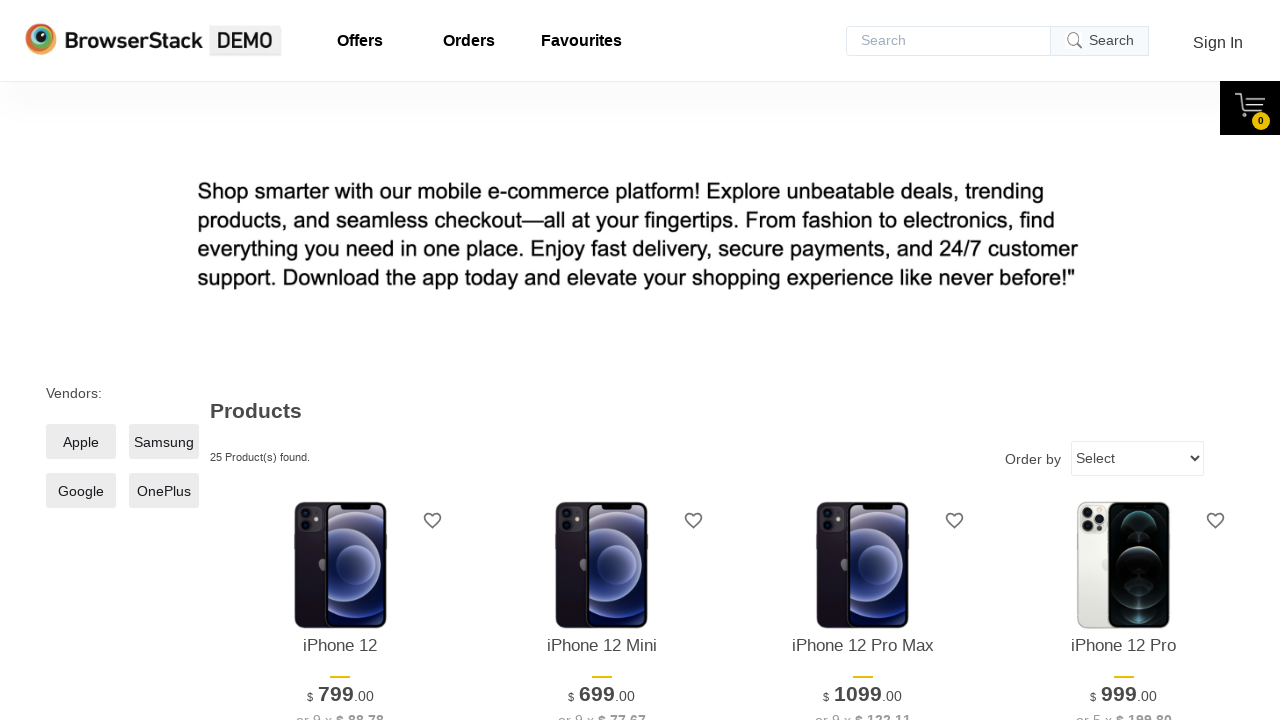

Navigated to BStackDemo website
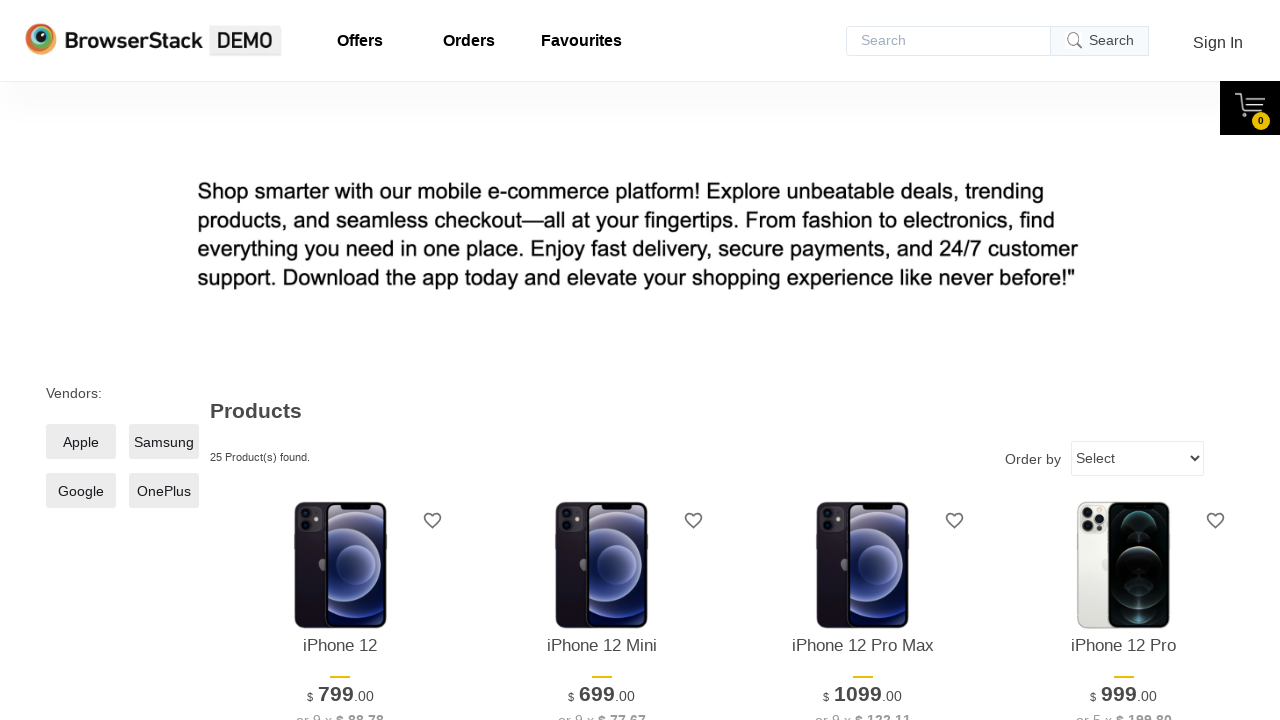

Clicked on Apple vendor filter at (81, 442) on xpath=//span[text()="Apple"]
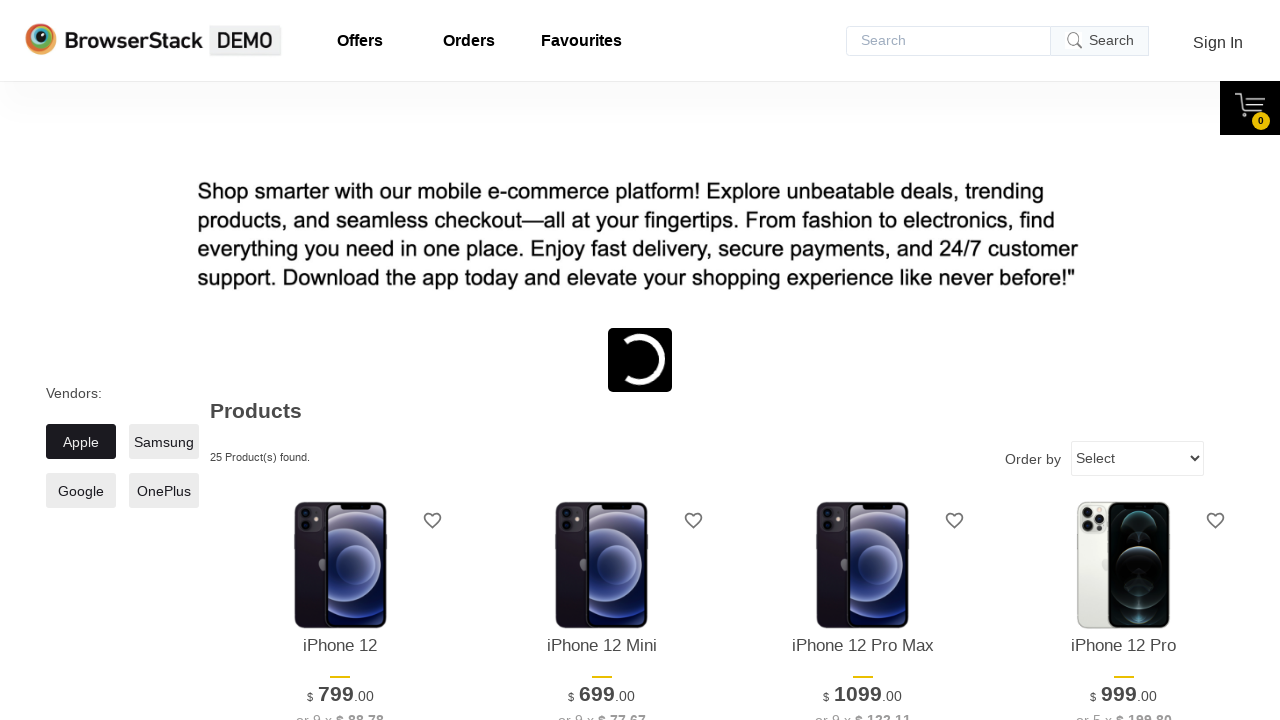

Waited for Apple filter to apply
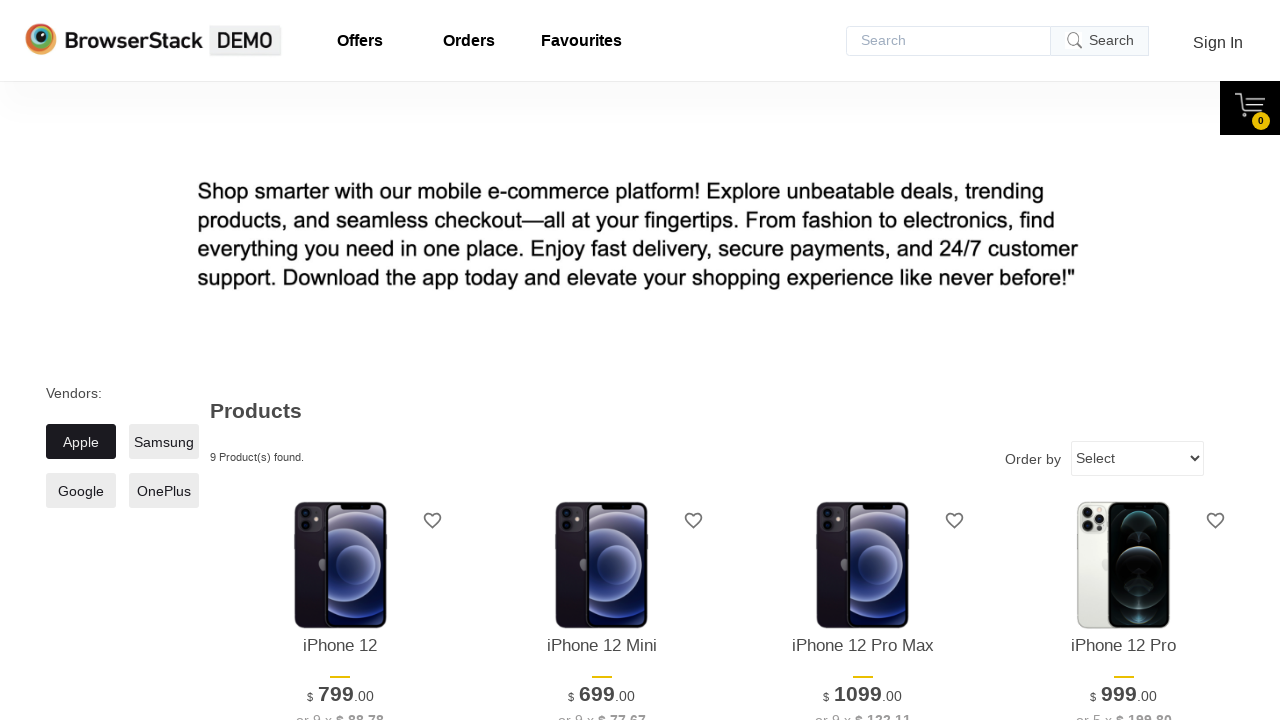

Retrieved all visible product items after filtering
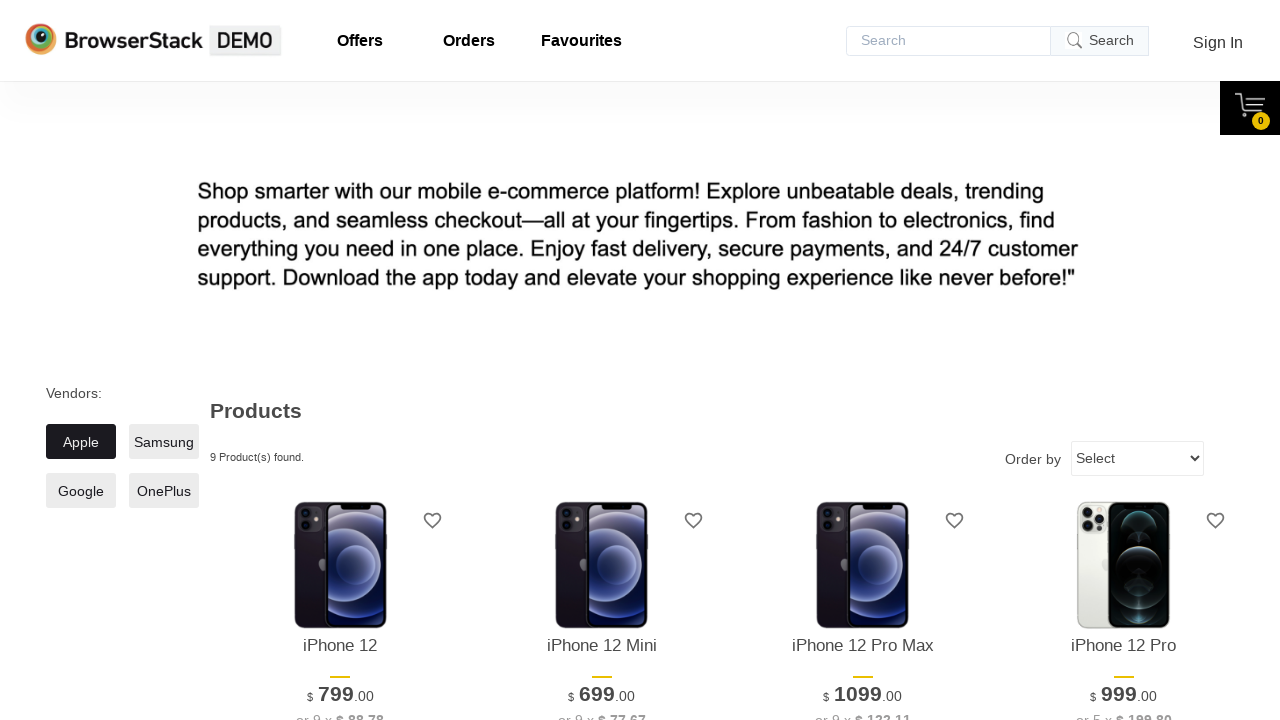

Verified that products are displayed (found 9 items)
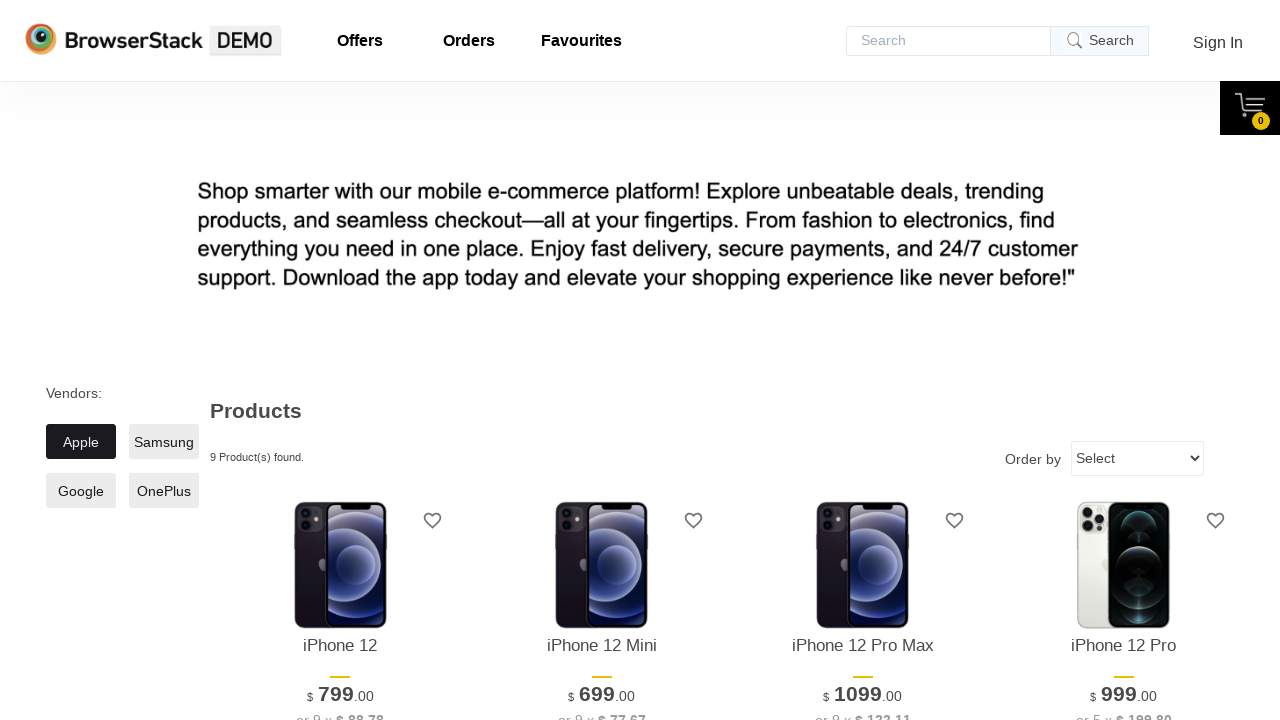

Verified all 9 visible products are Apple products (iPhone or MacBook)
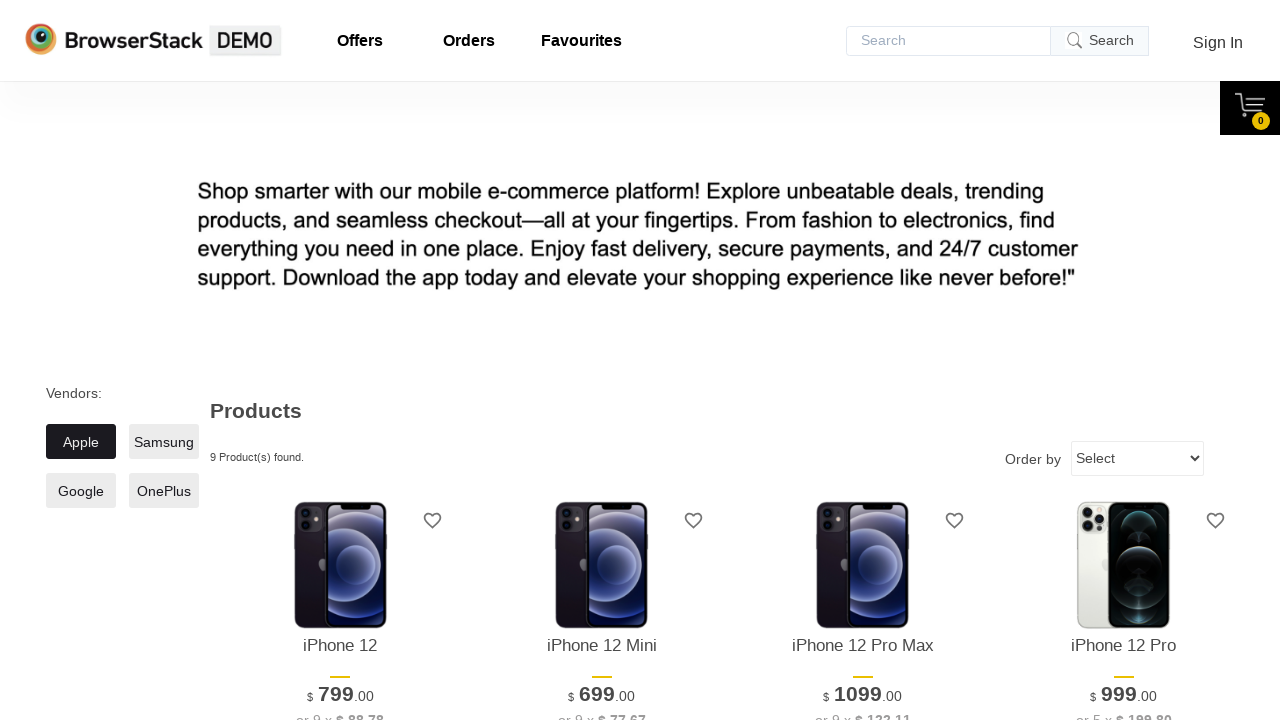

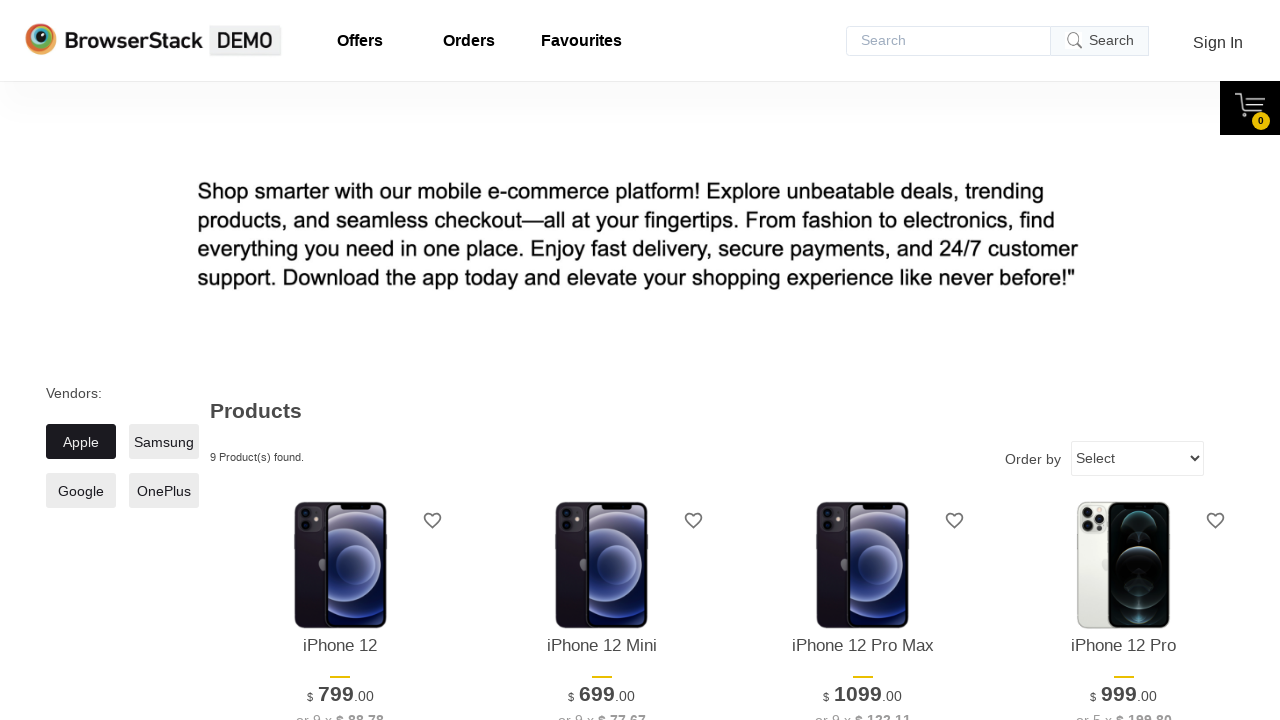